Navigates to W3Schools website and waits for the page to load completely

Starting URL: https://www.w3schools.com

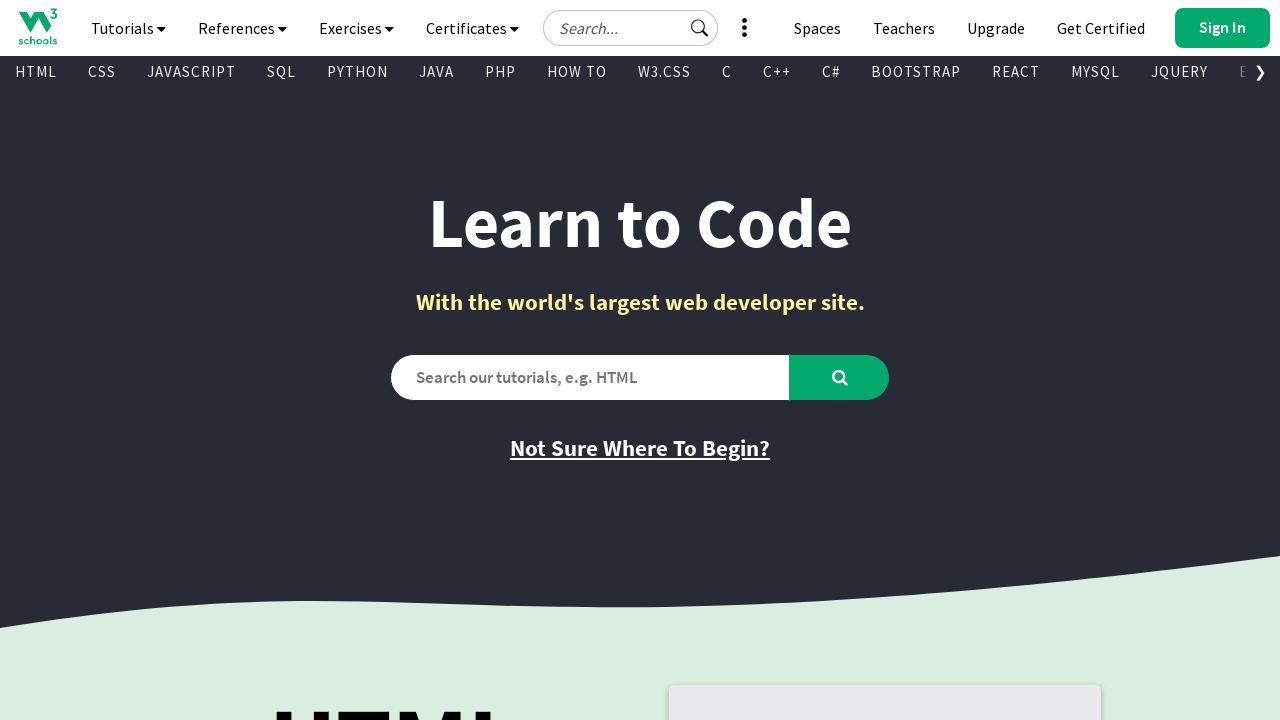

Navigated to W3Schools website
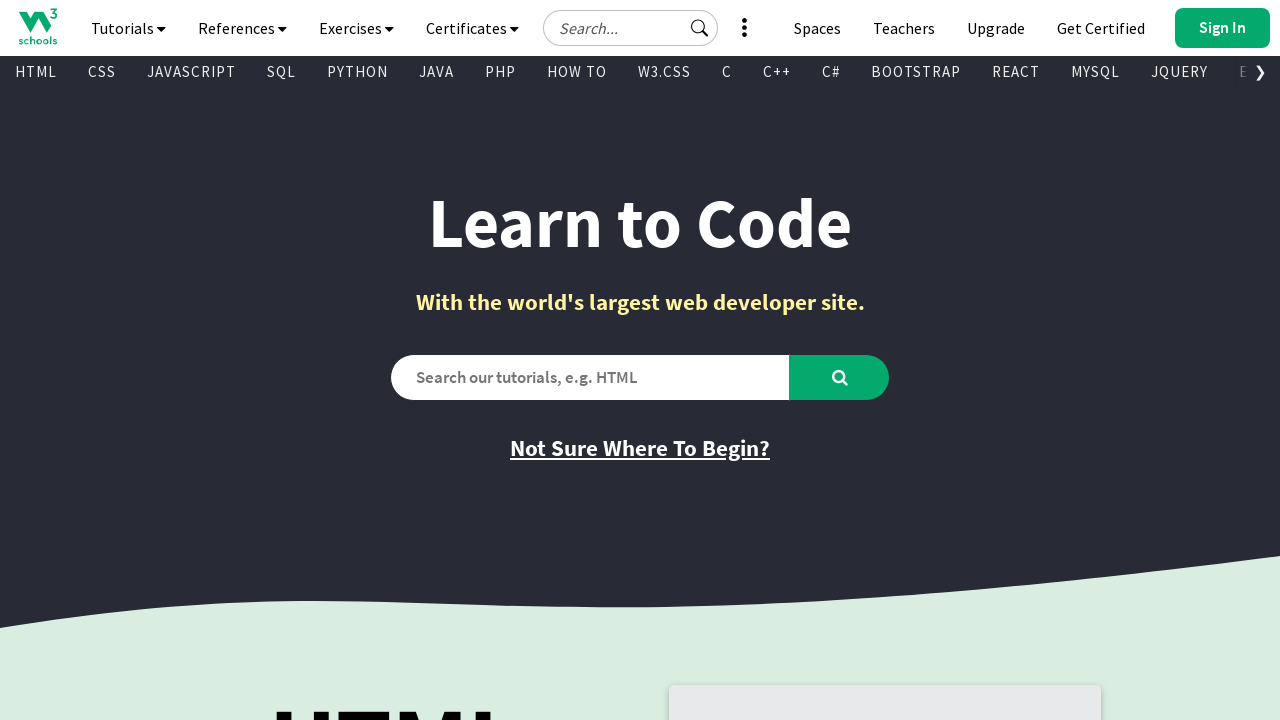

Page fully loaded - network idle state reached
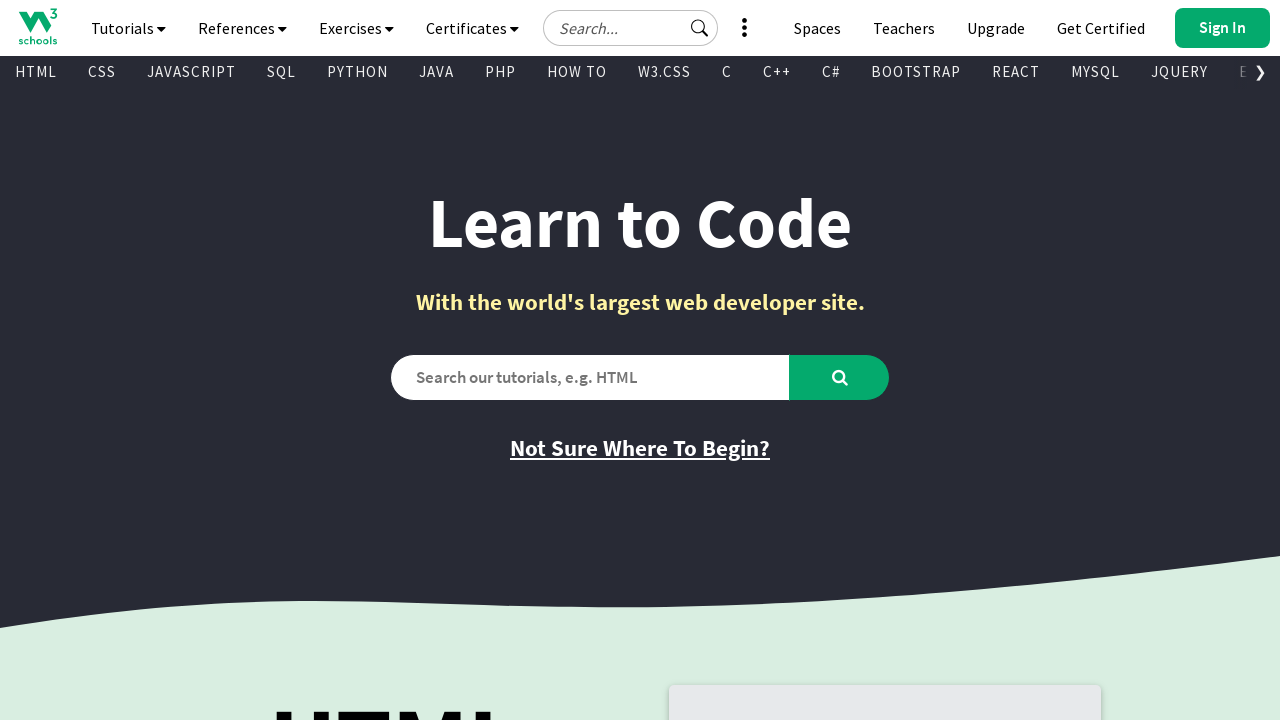

Body element is present and page is ready
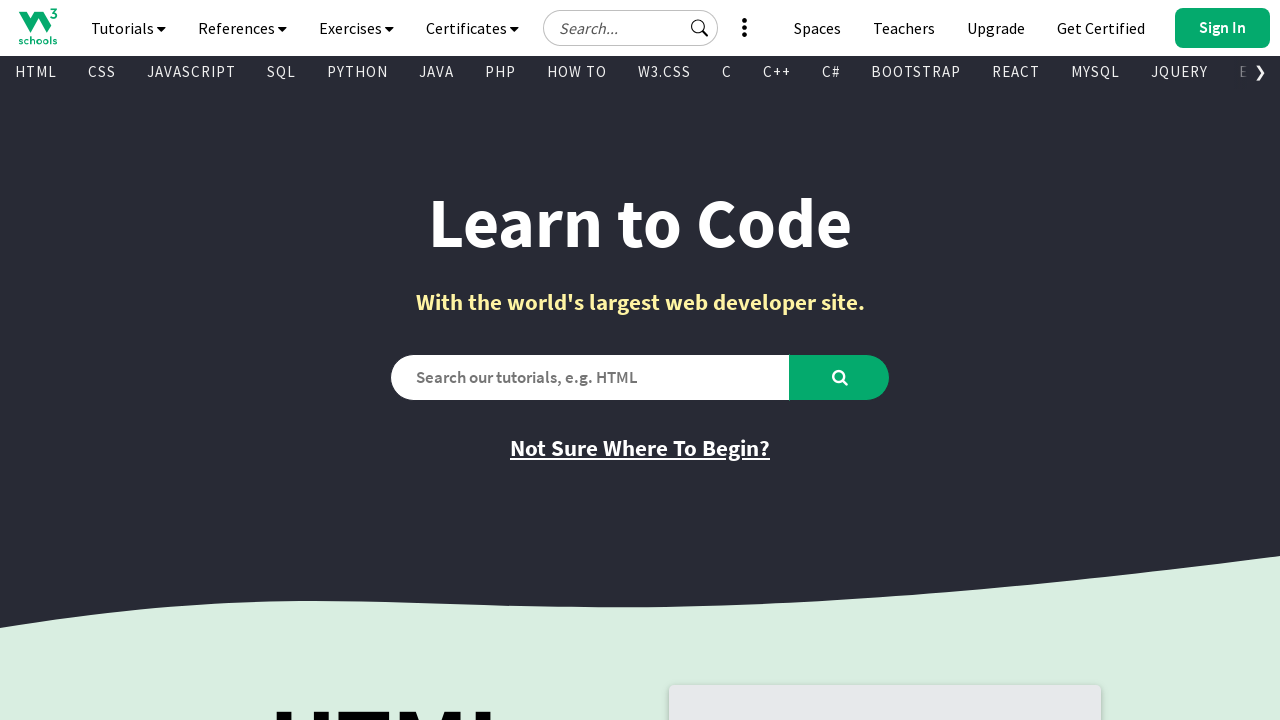

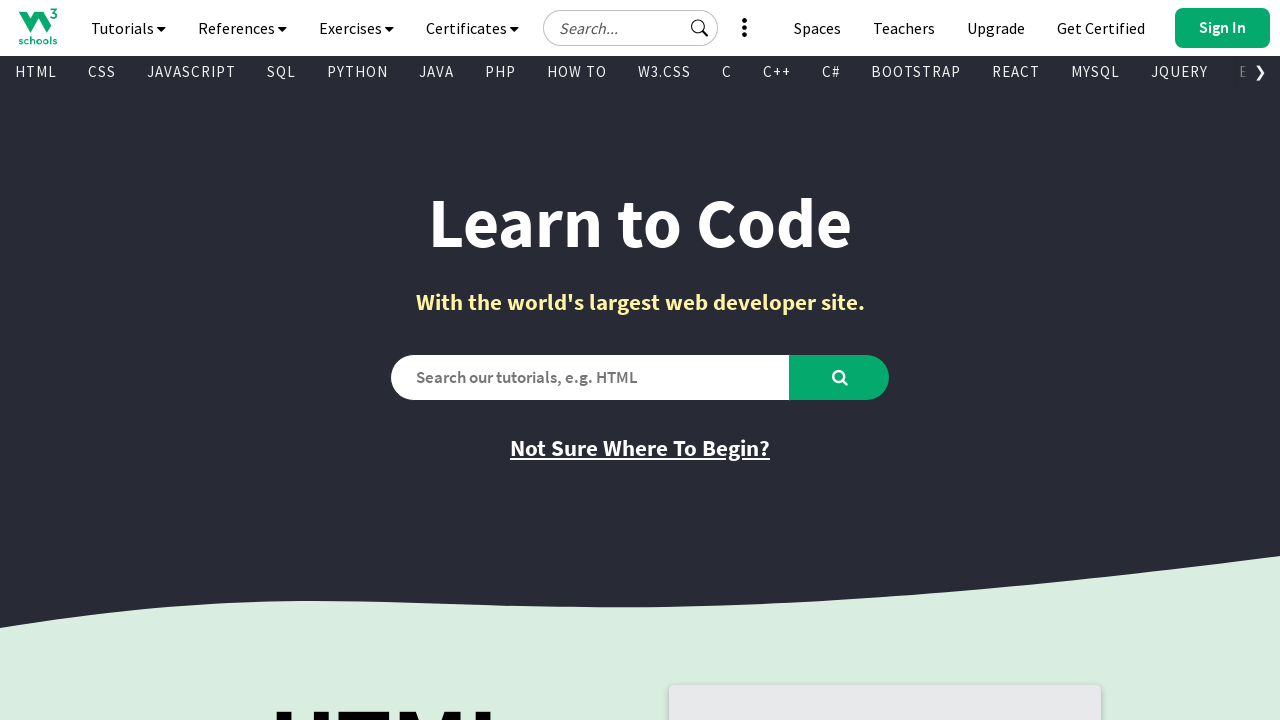